Tests sorting the Due column using semantic class selectors on table2, which has more descriptive class attributes for easier targeting.

Starting URL: http://the-internet.herokuapp.com/tables

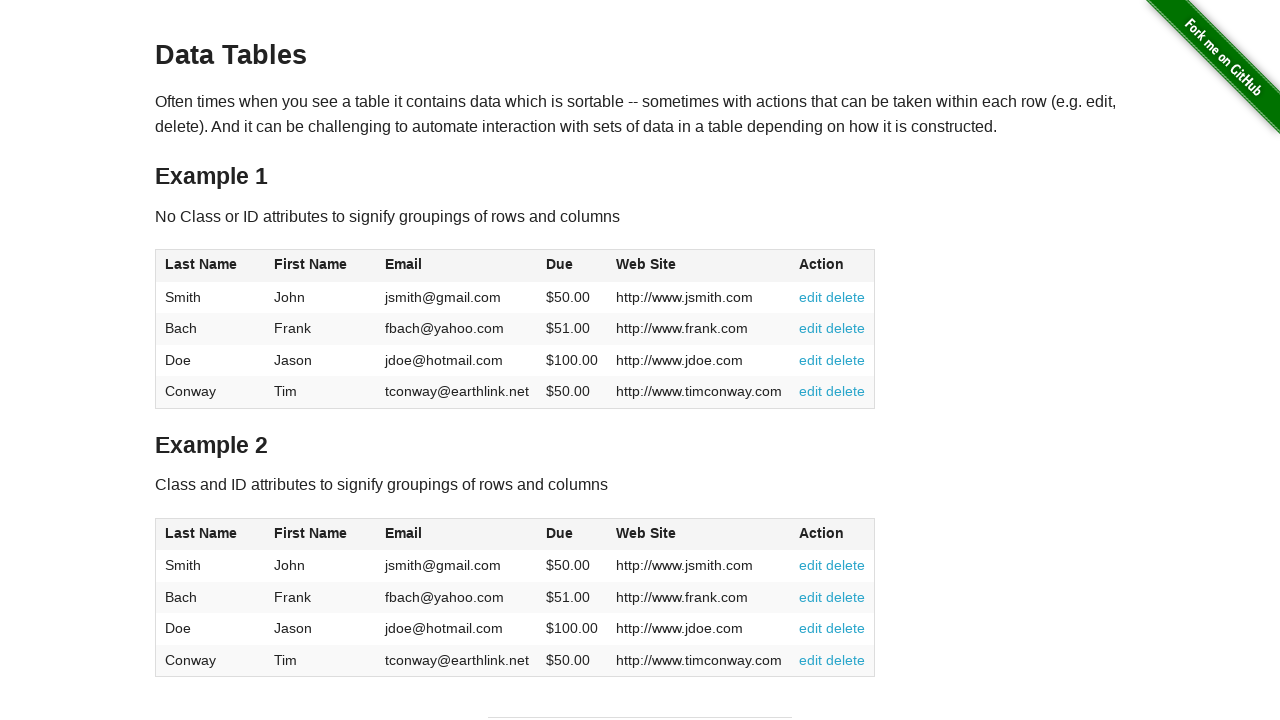

Clicked the Due column header on table2 using semantic class selector at (560, 533) on #table2 thead .dues
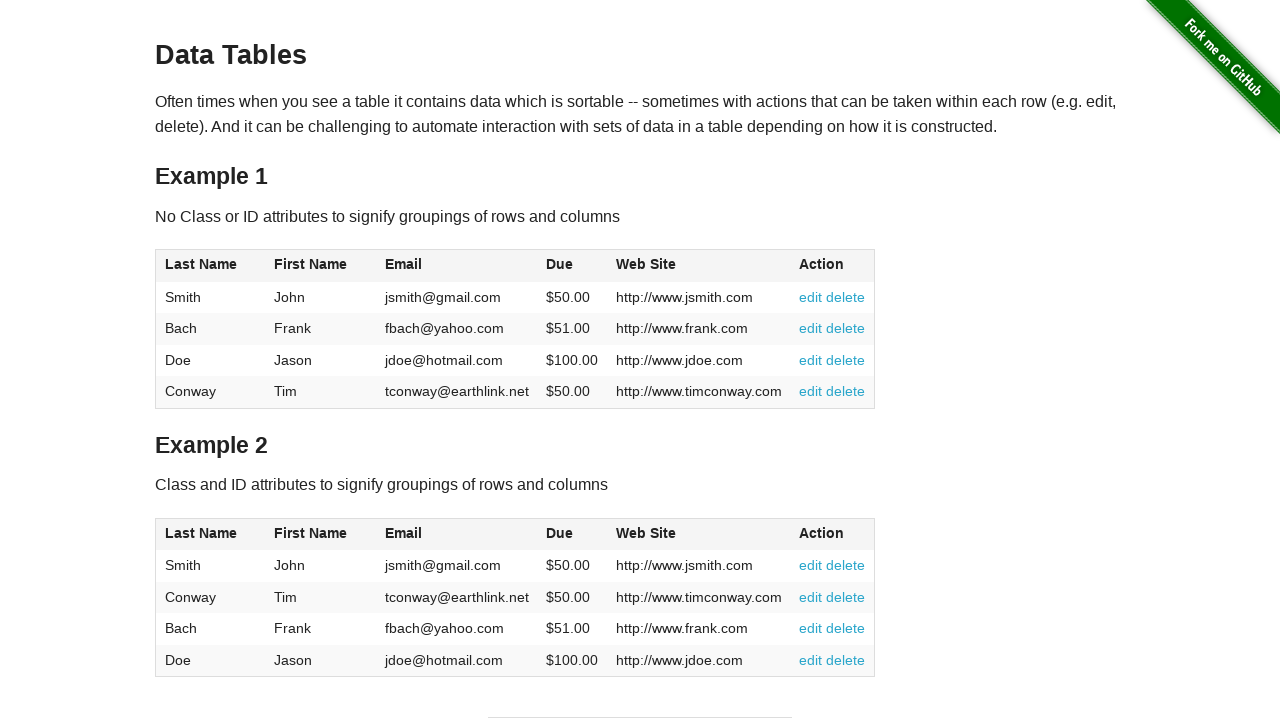

Dues column data loaded in table2 tbody
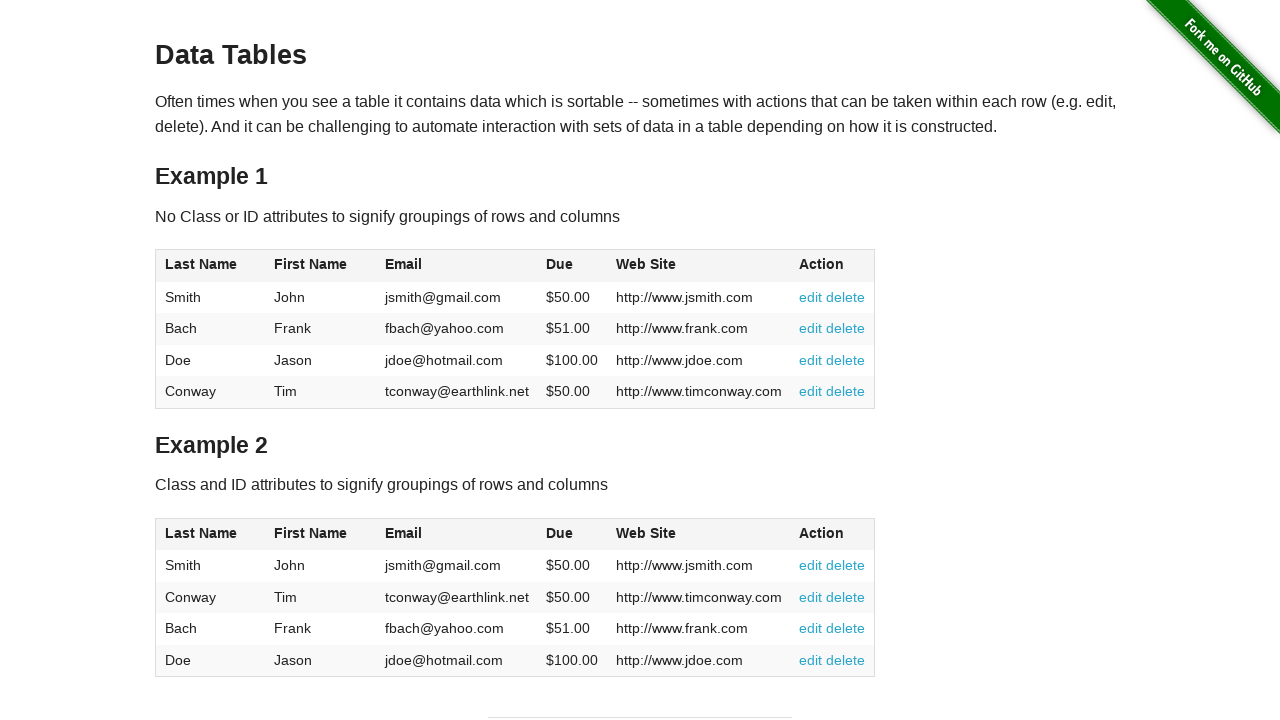

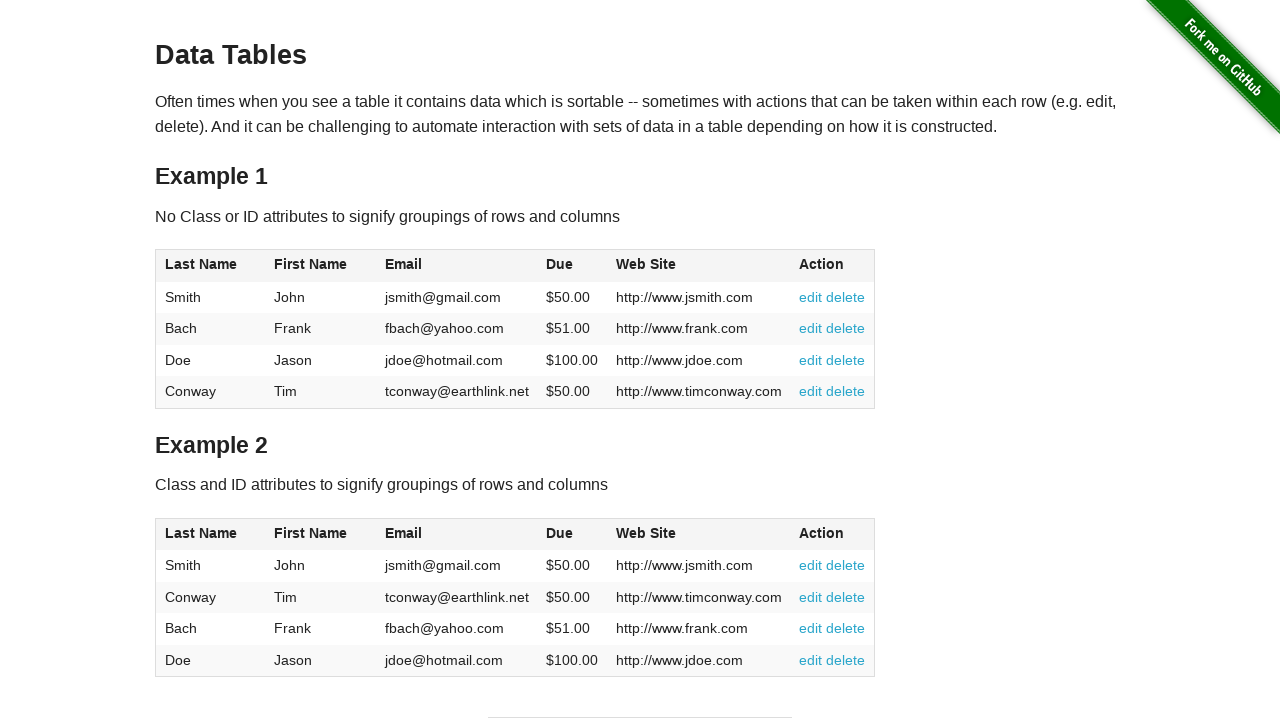